Tests triangle identifier with sides 3, 2, 2 to verify it identifies as Isosceles triangle

Starting URL: https://testpages.eviltester.com/styled/apps/triangle/triangle001.html

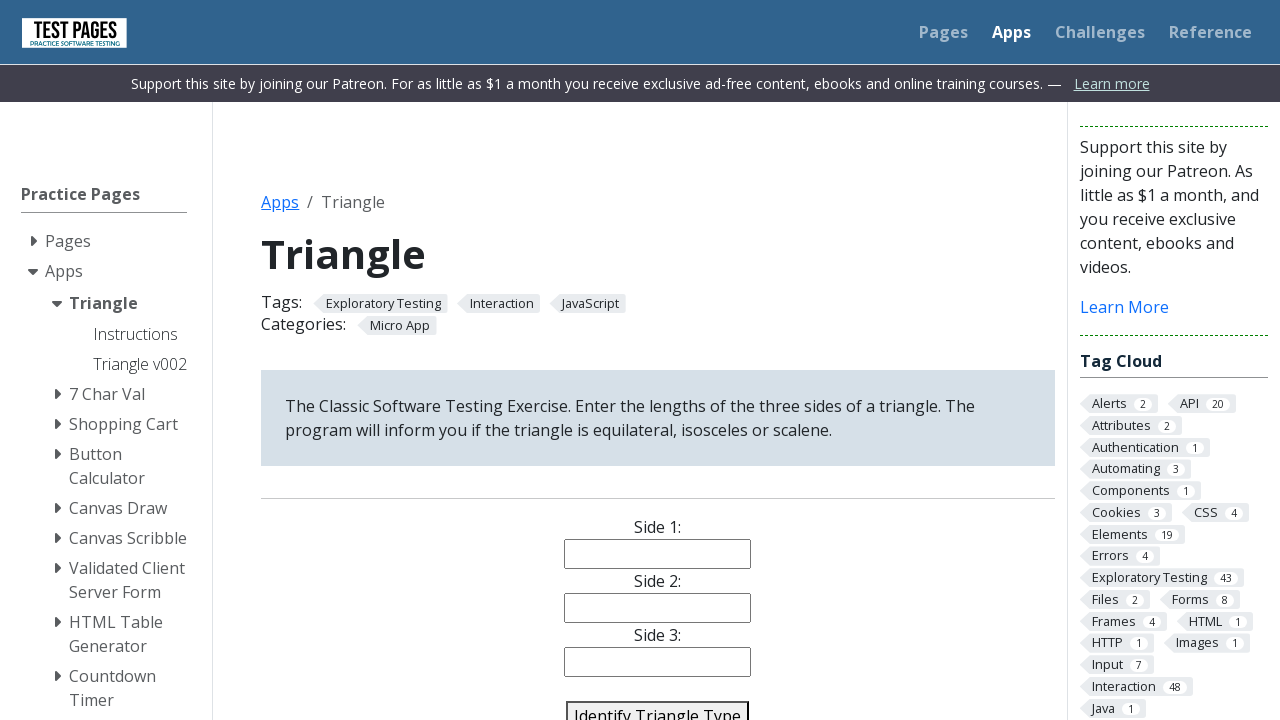

Filled side1 input with value '3' on input[name='side1']
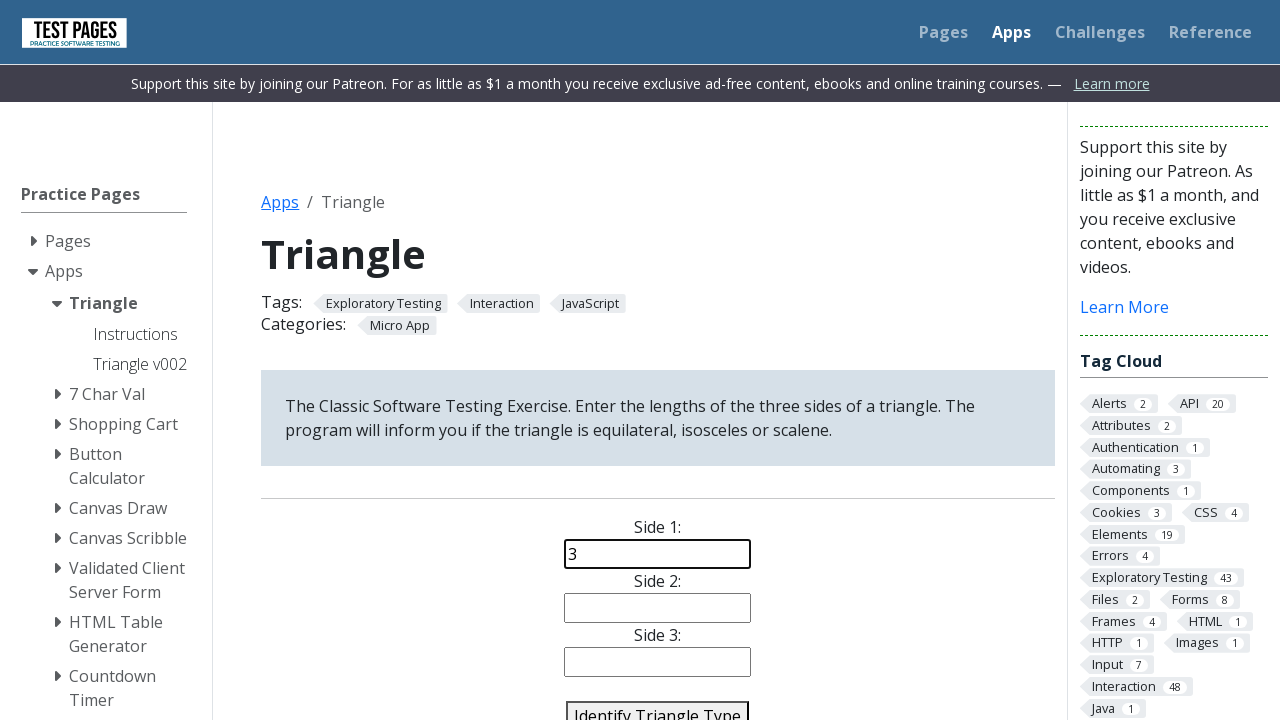

Filled side2 input with value '2' on input[name='side2']
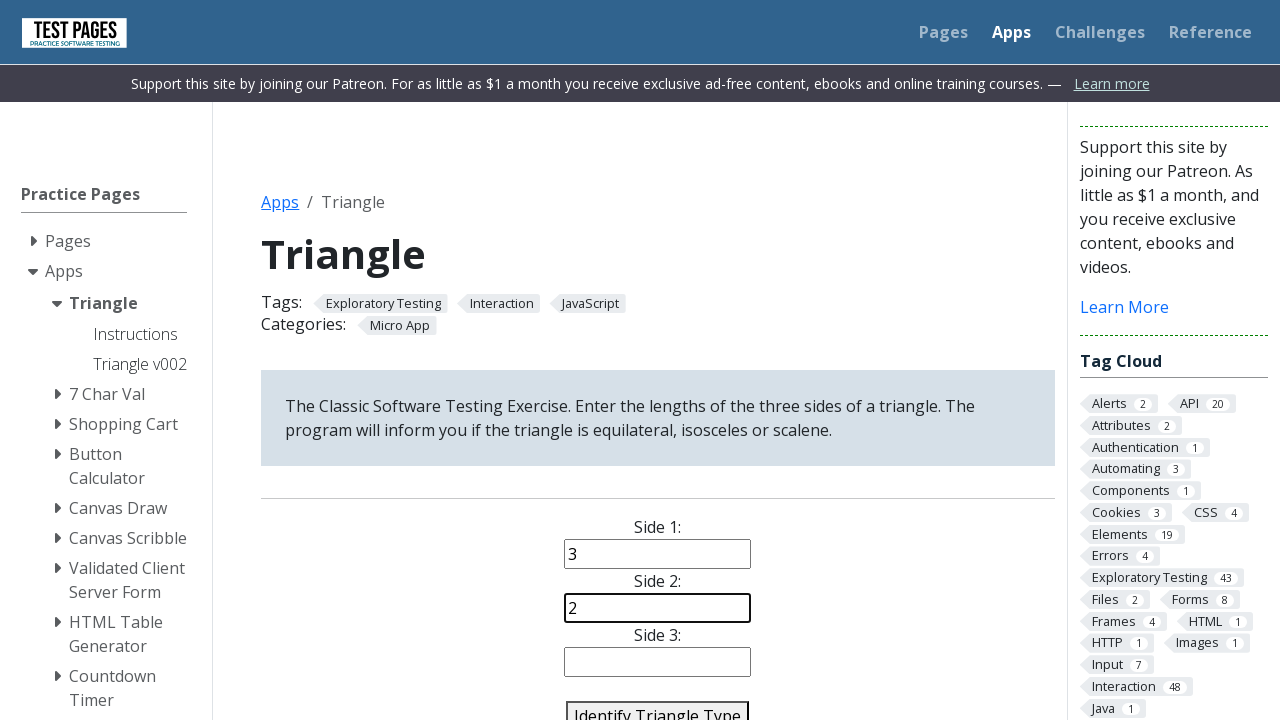

Filled side3 input with value '2' on input[name='side3']
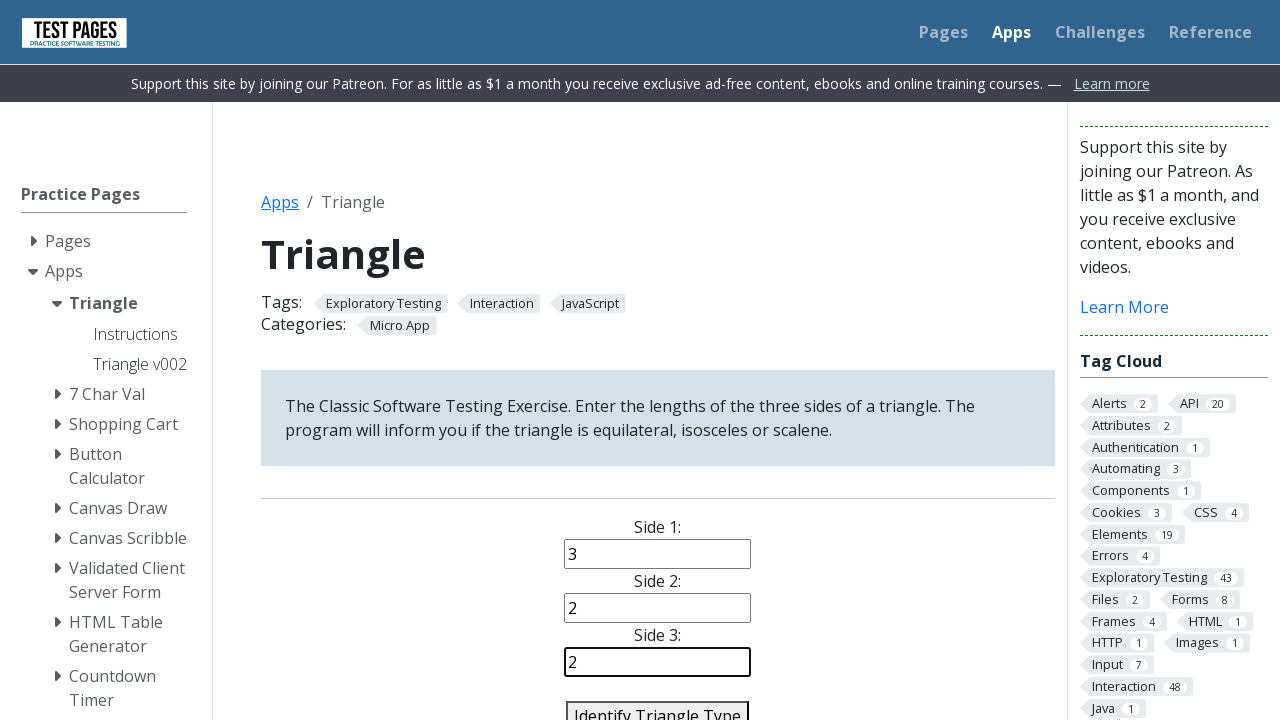

Clicked identify triangle button at (658, 705) on #identify-triangle-action
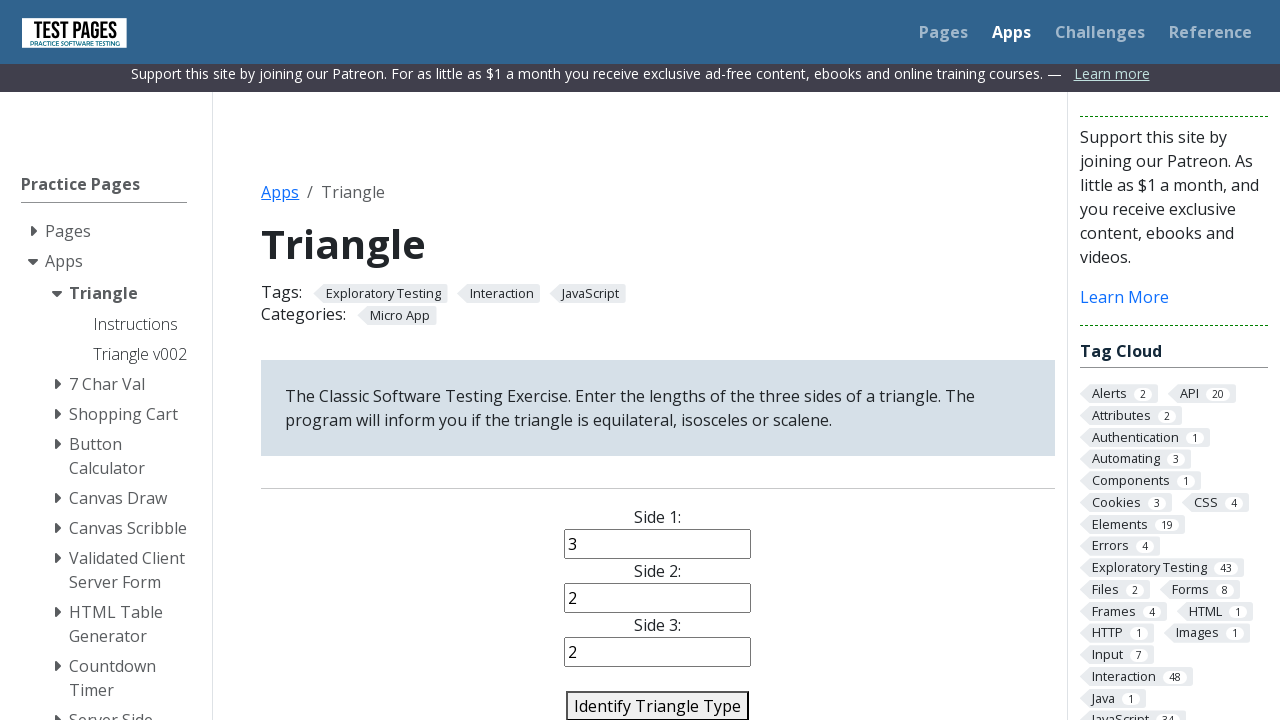

Triangle type result appeared - triangle with sides 3, 2, 2 identified as Isosceles
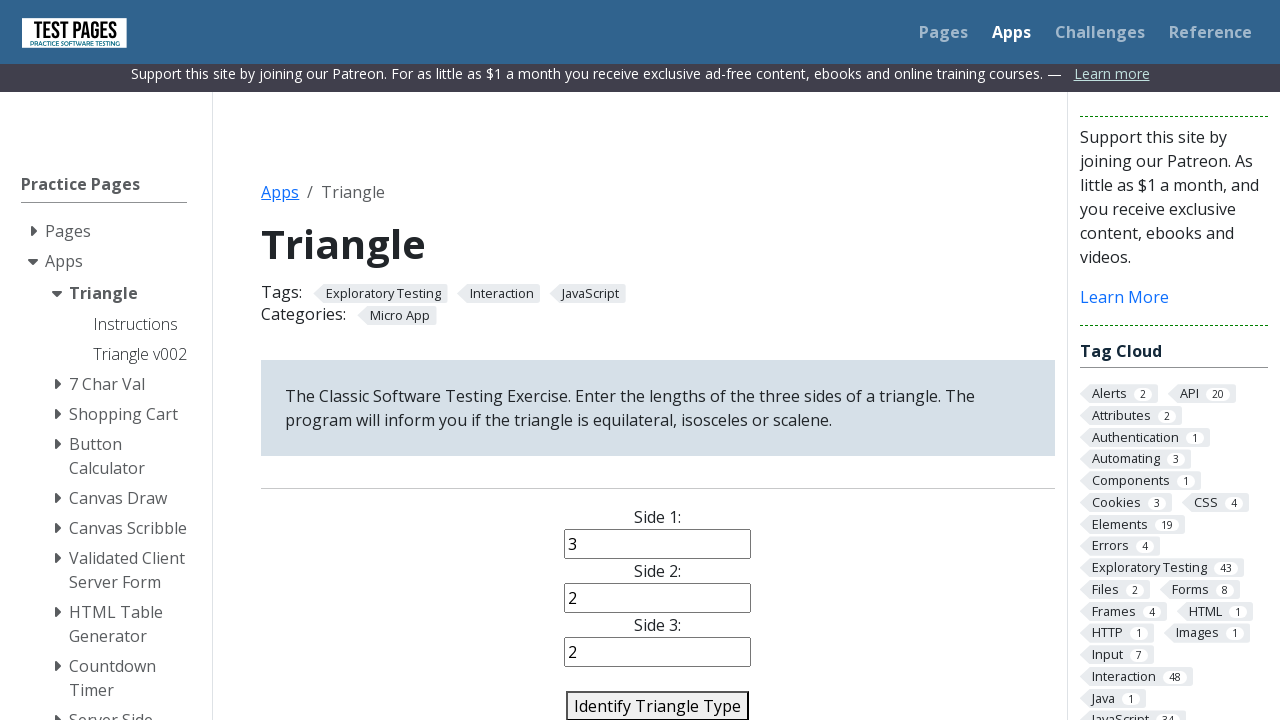

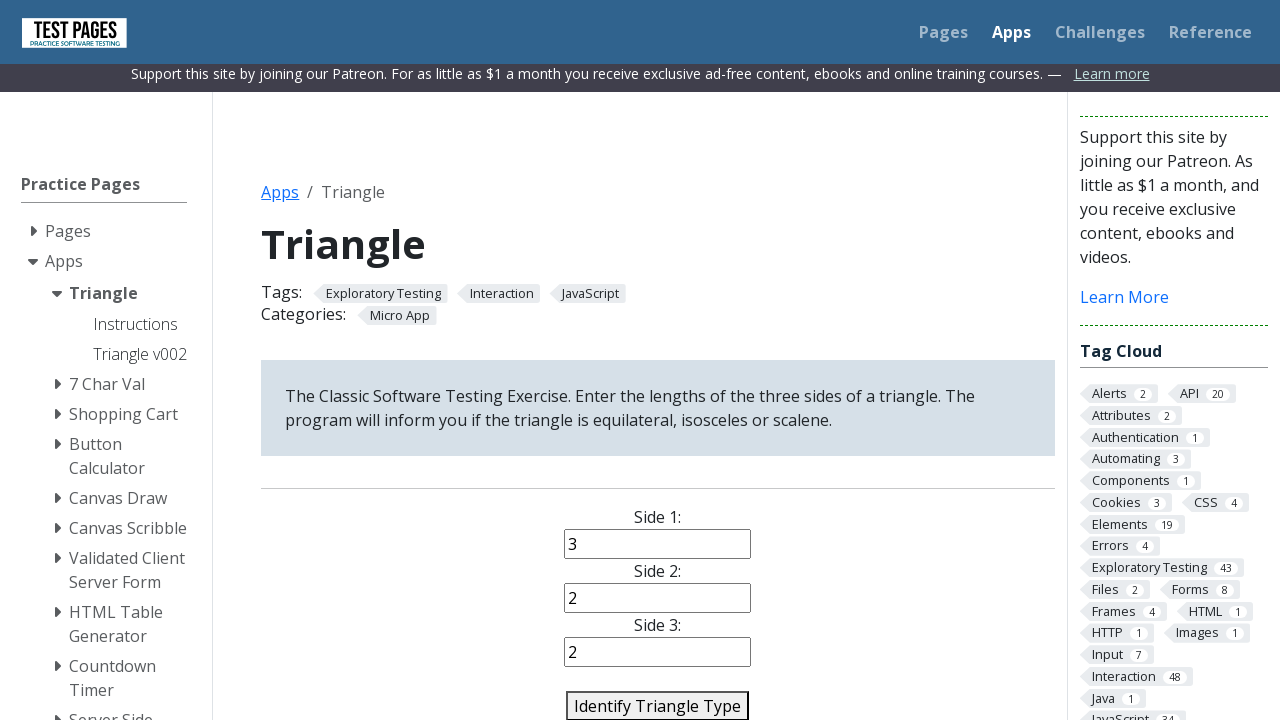